Navigates to Hepsiburada homepage and waits for page to load

Starting URL: https://hepsiburada.com

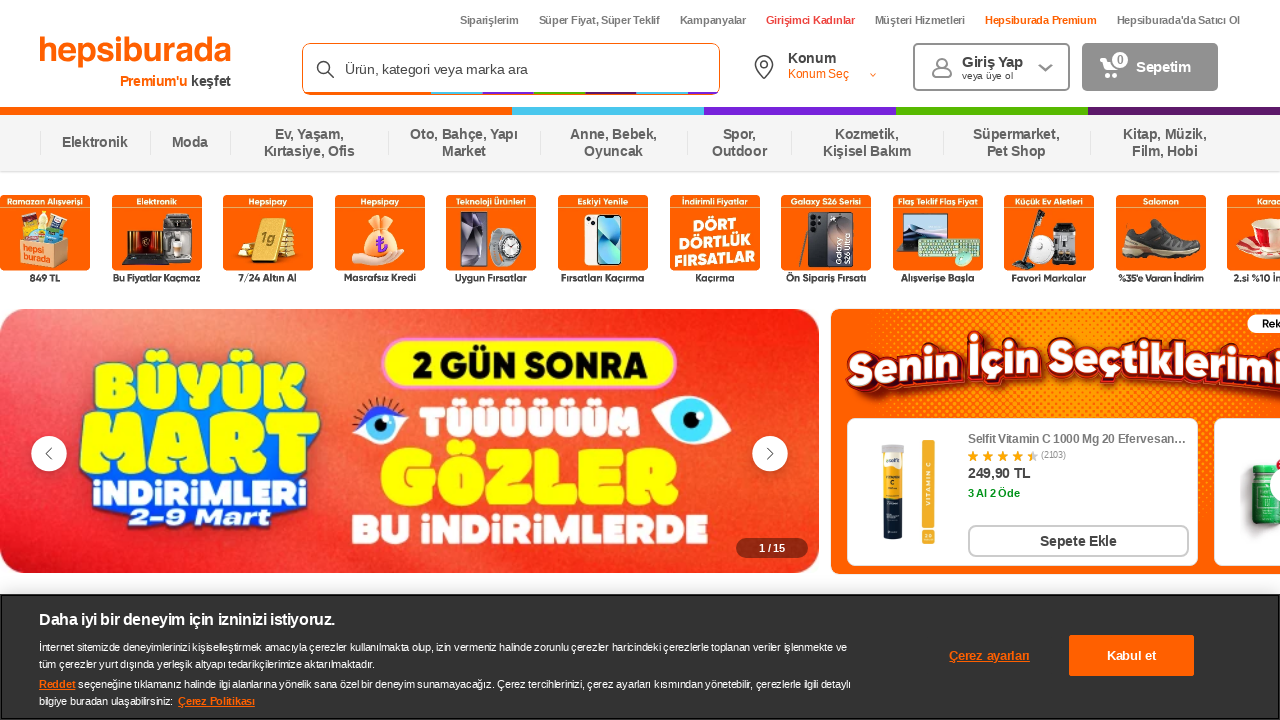

Navigated to Hepsiburada homepage
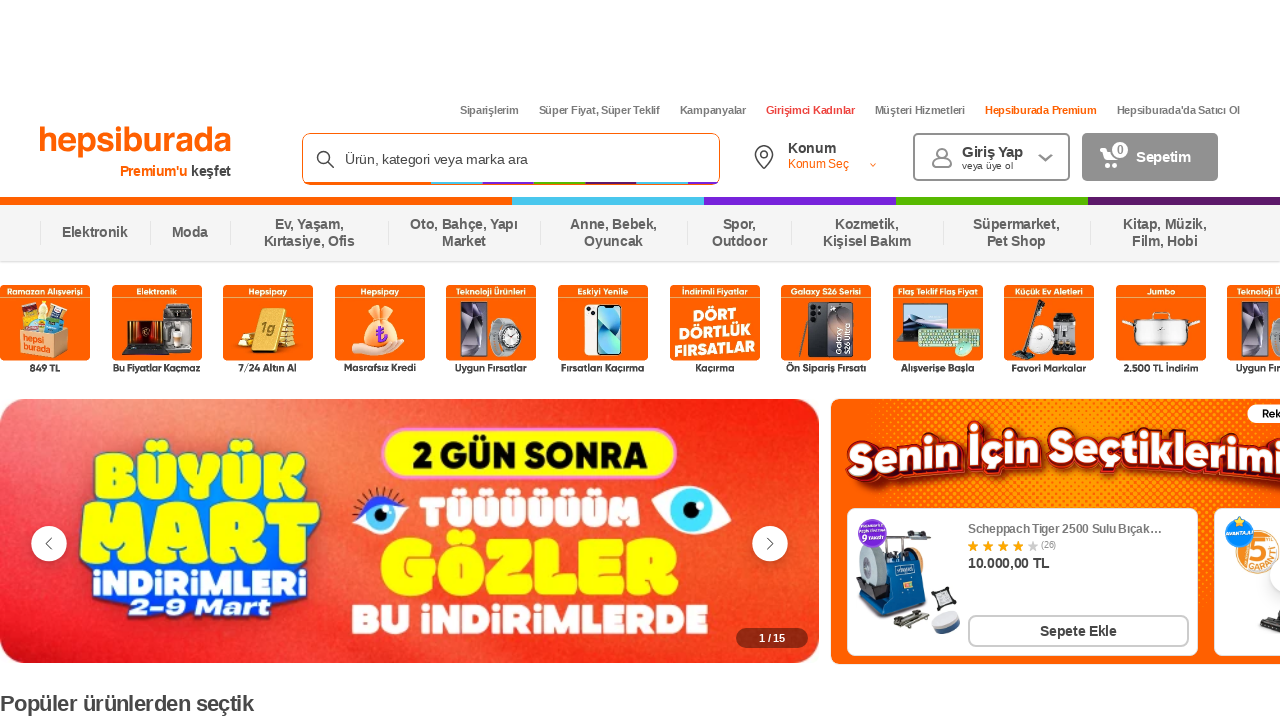

Page DOM content fully loaded
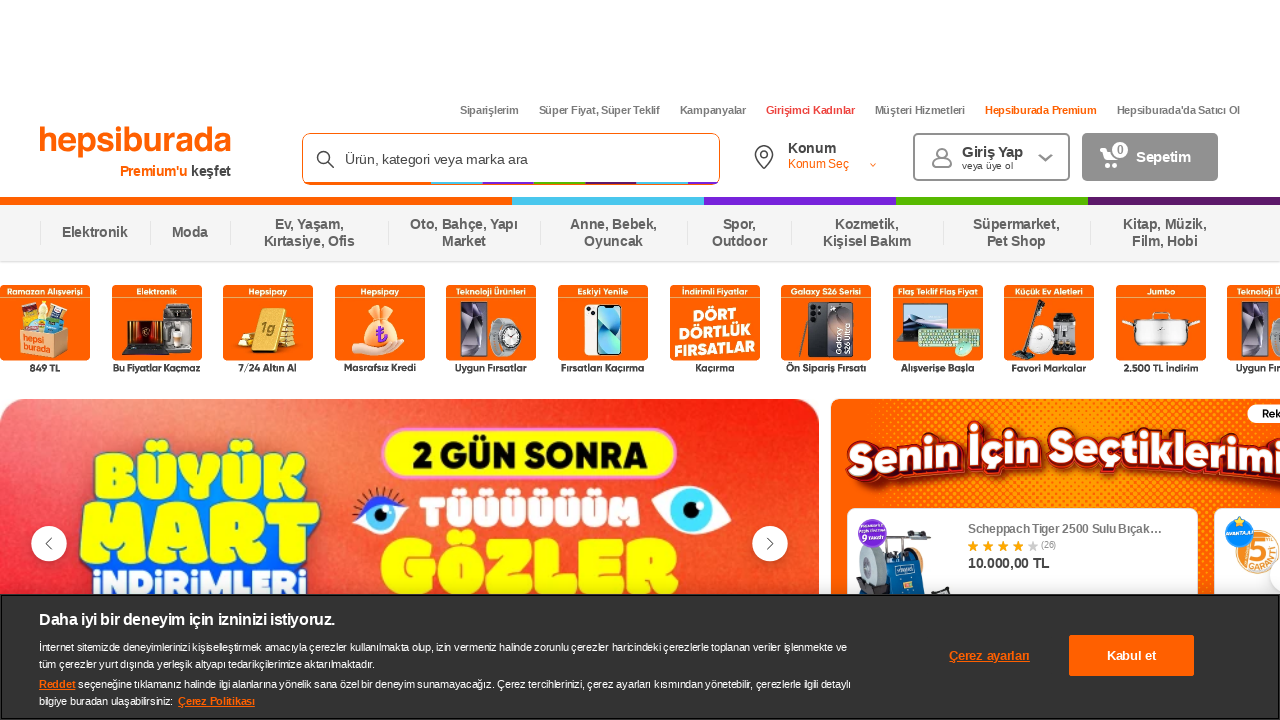

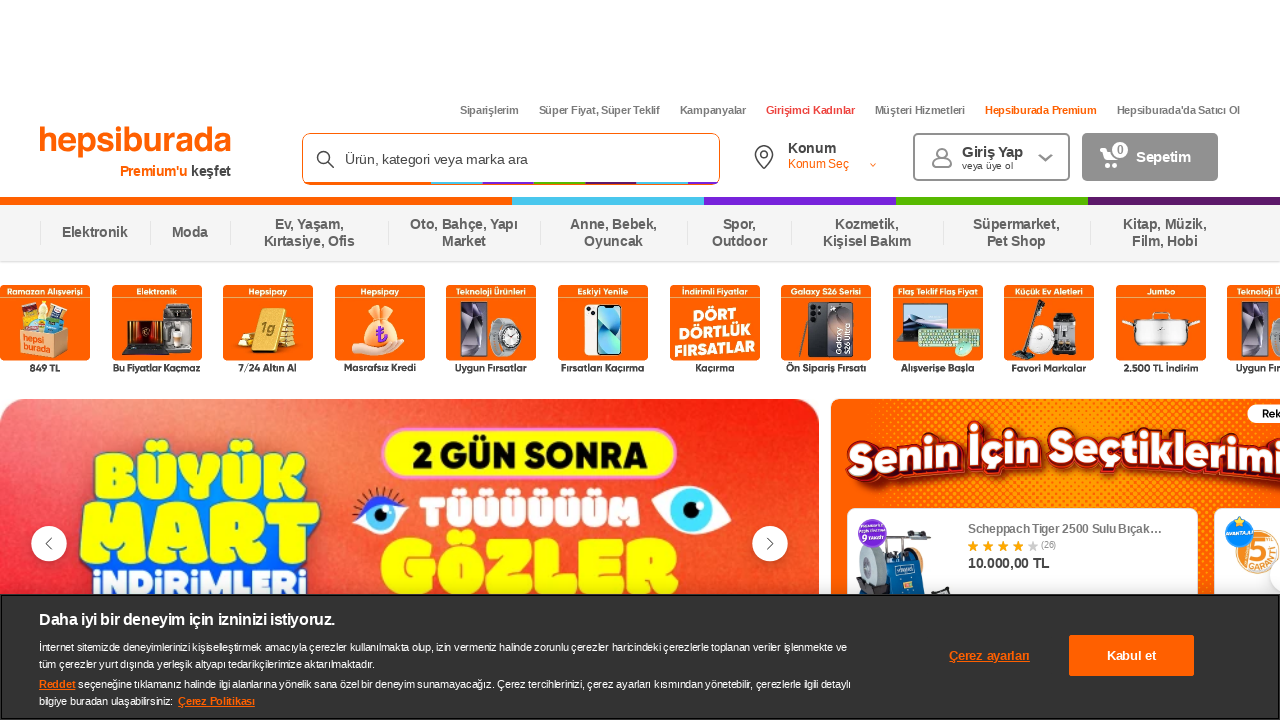